Tests registration validation with a valid email but empty password, expecting the registration to fail with an error message.

Starting URL: http://practice.automationtesting.in

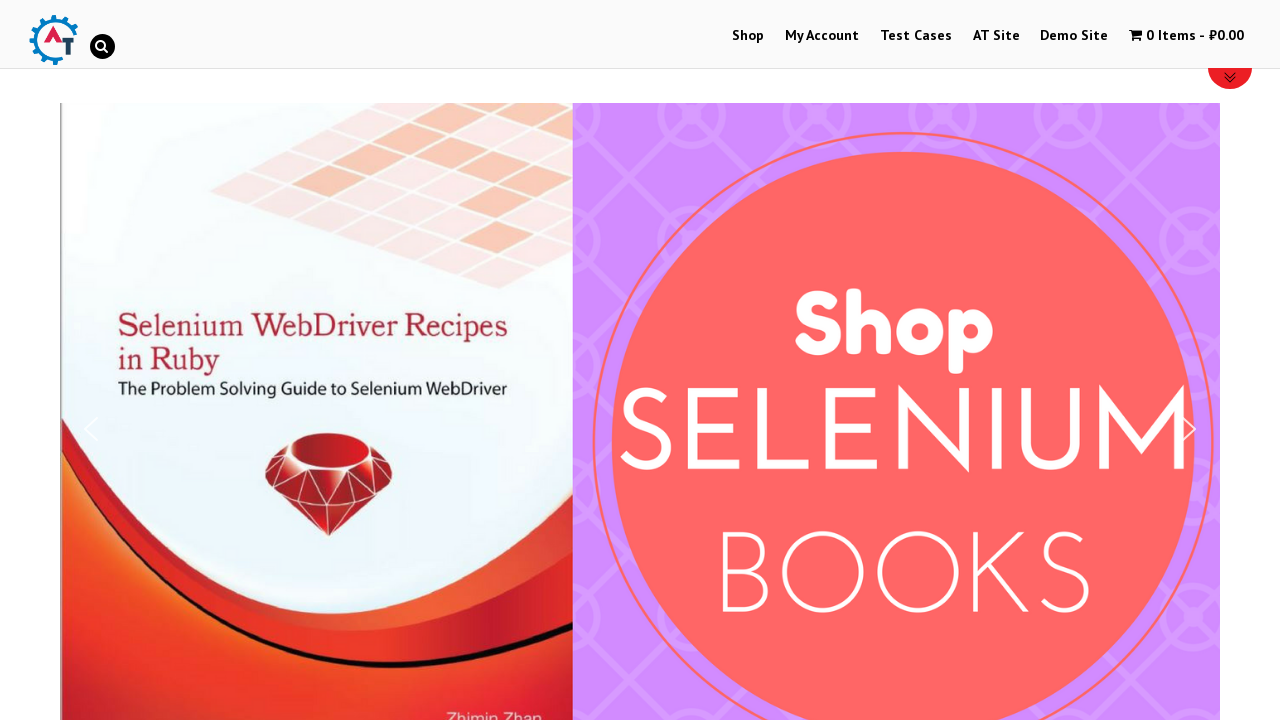

Clicked on My Account Menu at (822, 36) on xpath=//*[@id='menu-item-50']/a
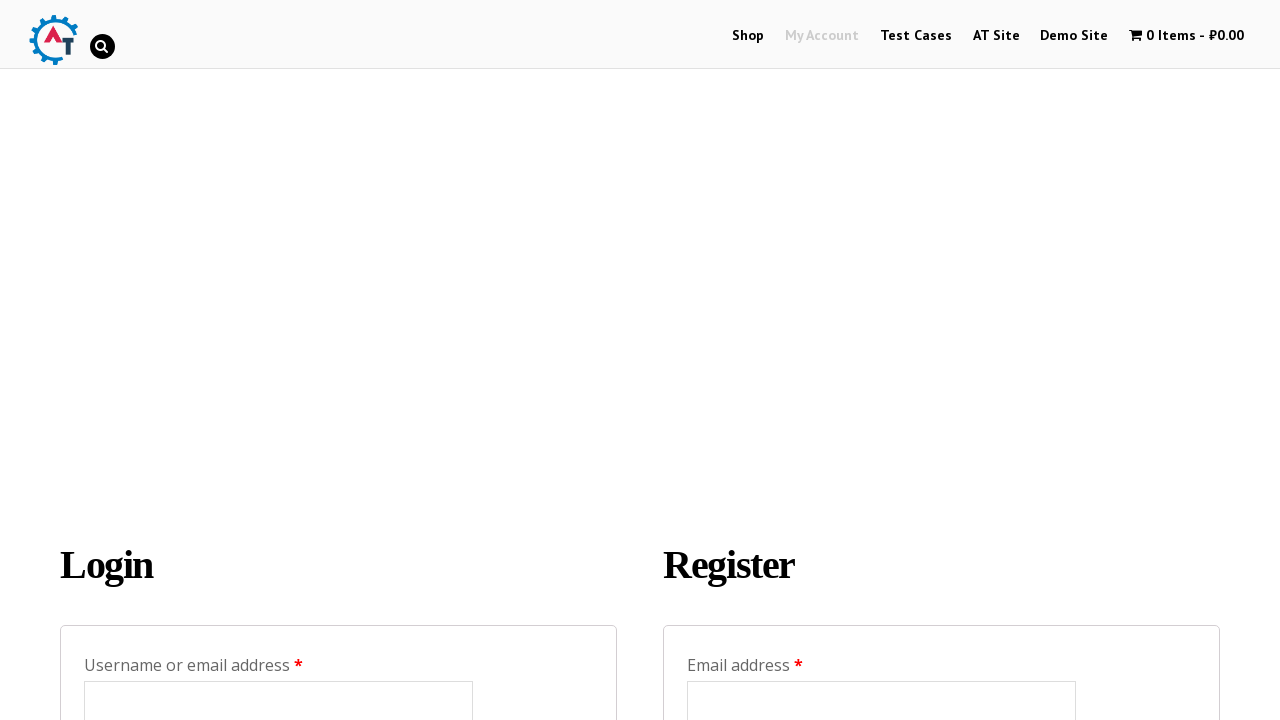

Entered valid email address 'Techcircle456@gmail.com' in registration field on #reg_email
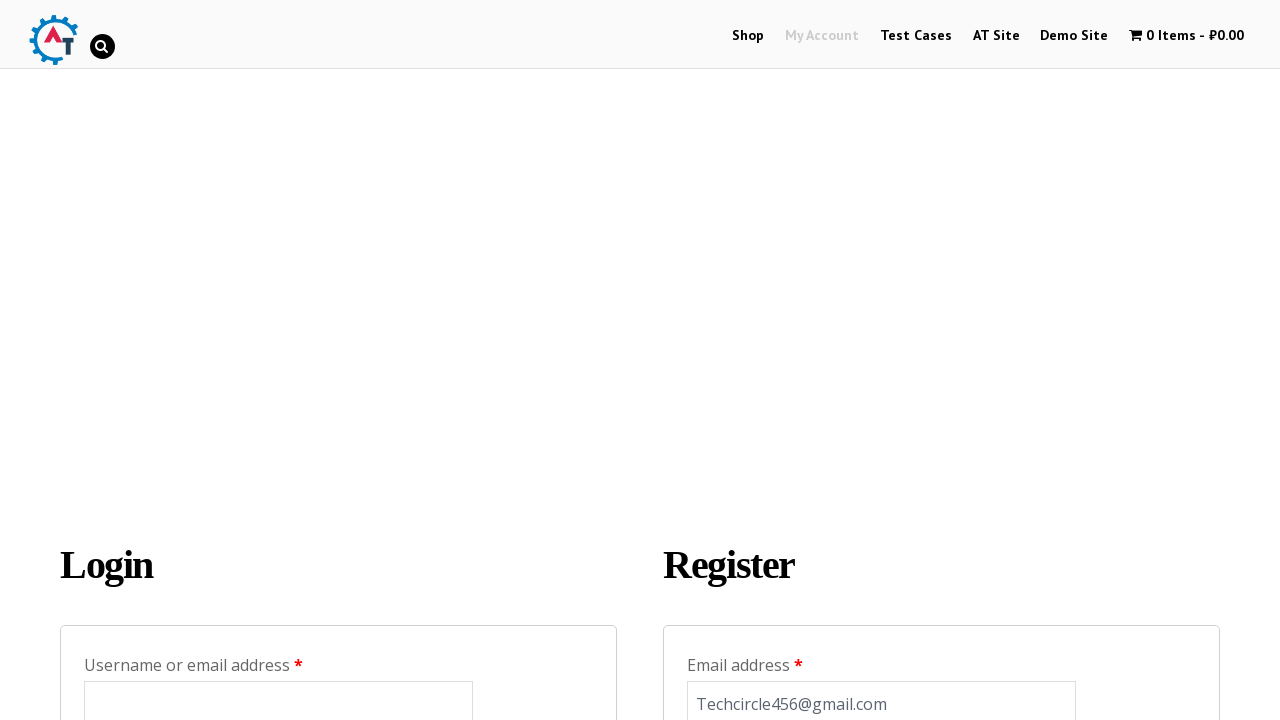

Left password field empty on #reg_password
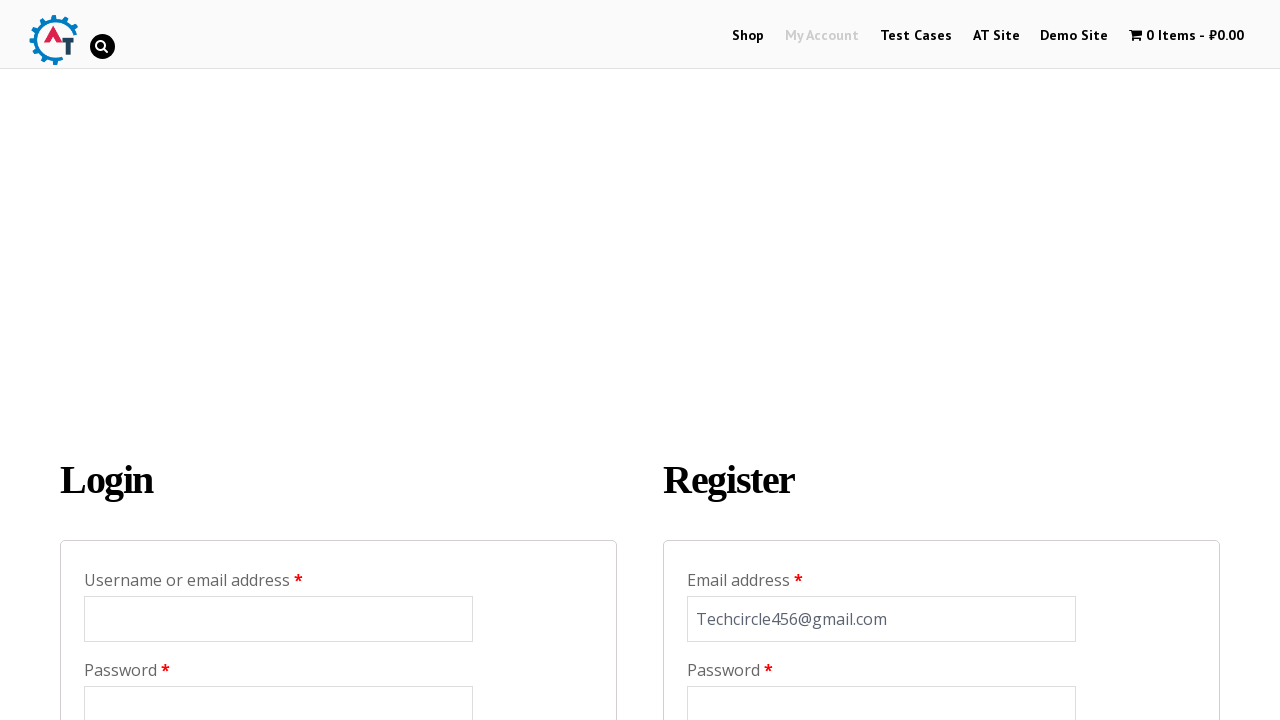

Clicked on body to ensure focus at (640, 432) on #body
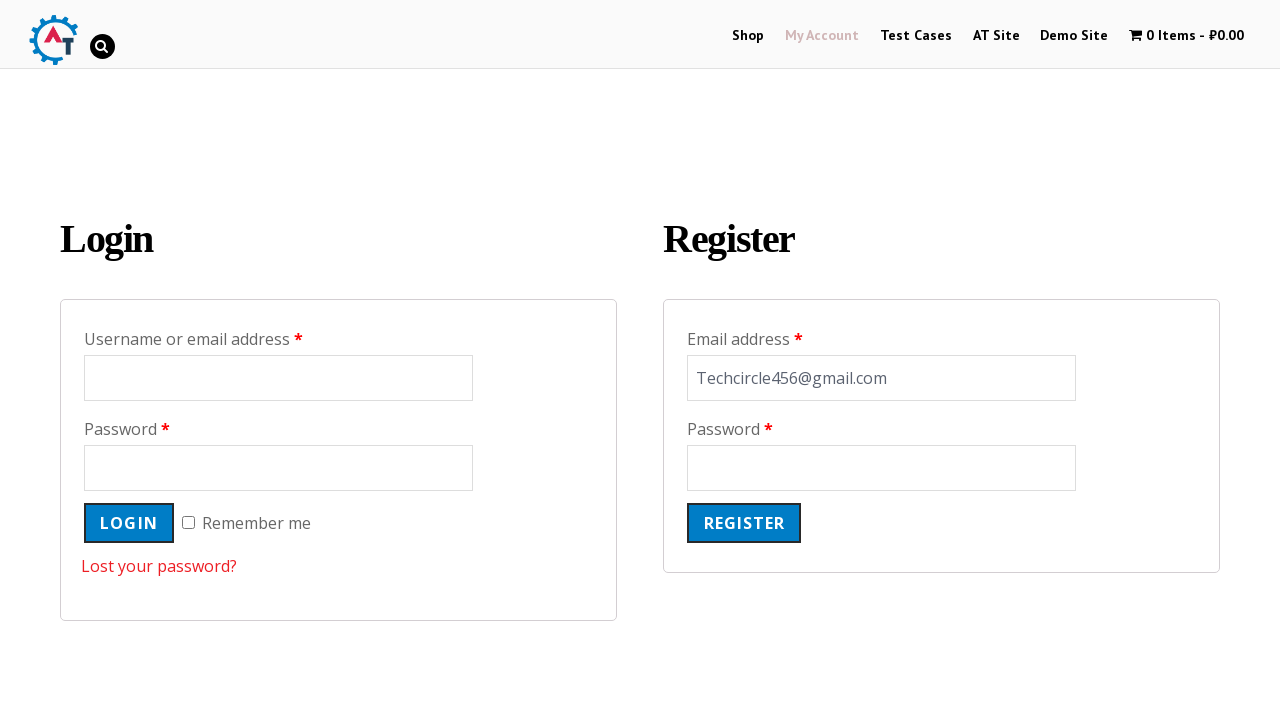

Clicked on Register button at (744, 166) on xpath=//*[@id='customer_login']/div[2]/form/p[3]/input[3]
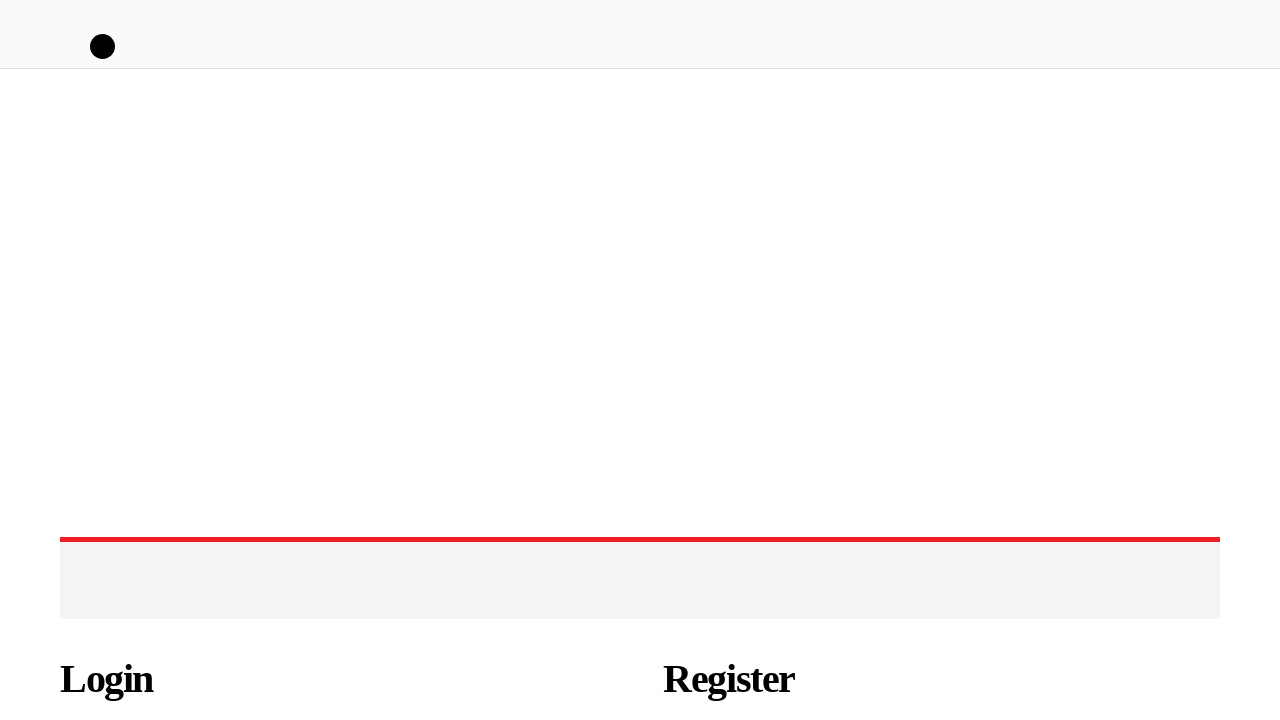

Error message appeared - registration failed with empty password as expected
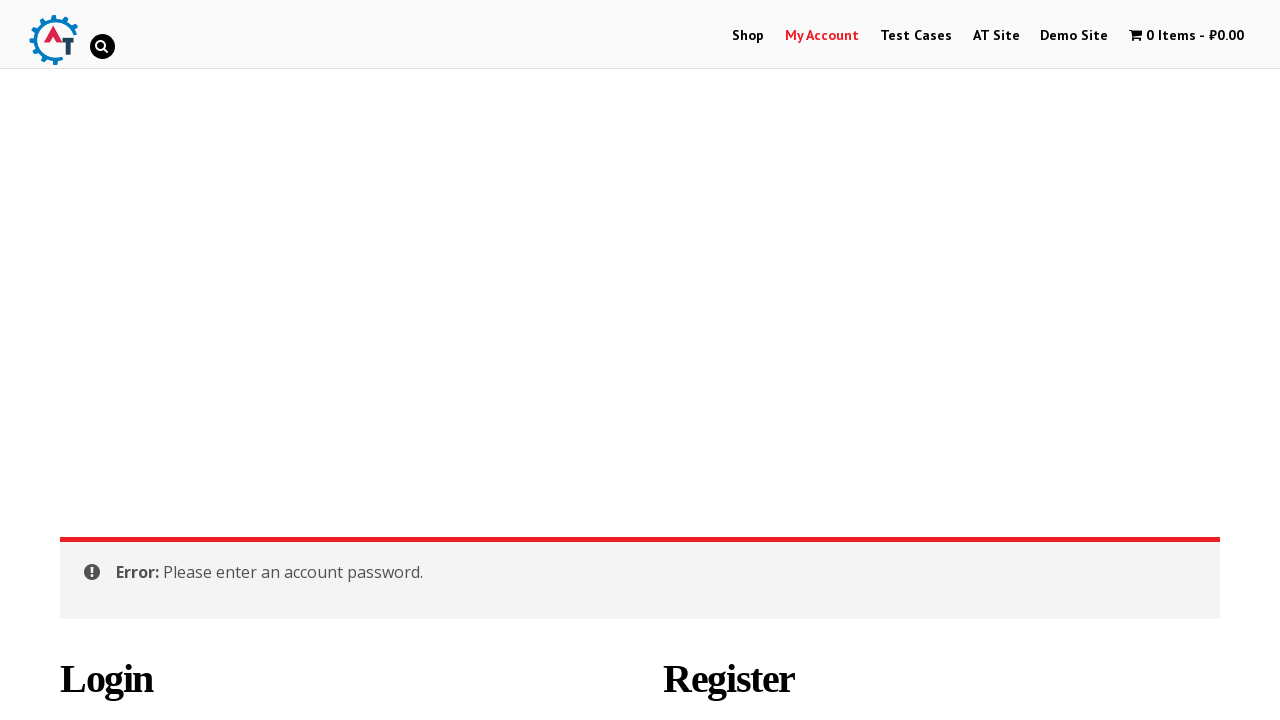

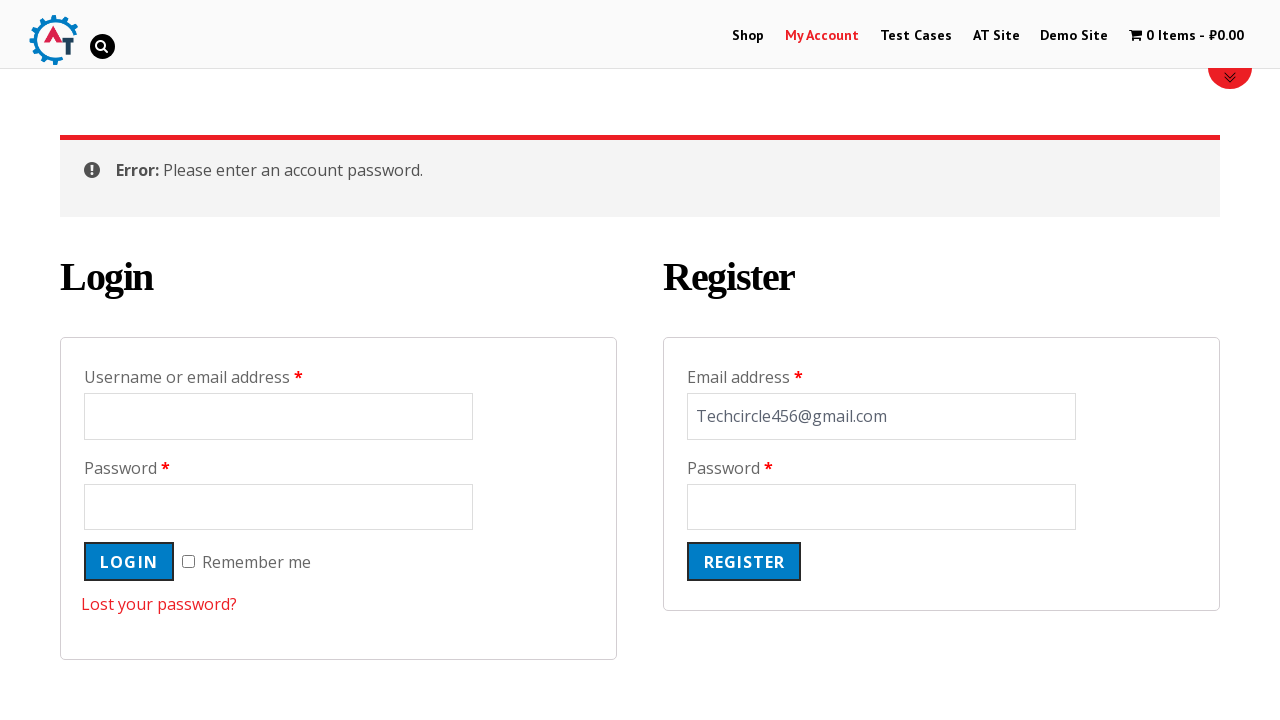